Tests prompt alert functionality by navigating to prompt section, triggering the prompt and accepting it

Starting URL: http://demo.automationtesting.in/Alerts.html

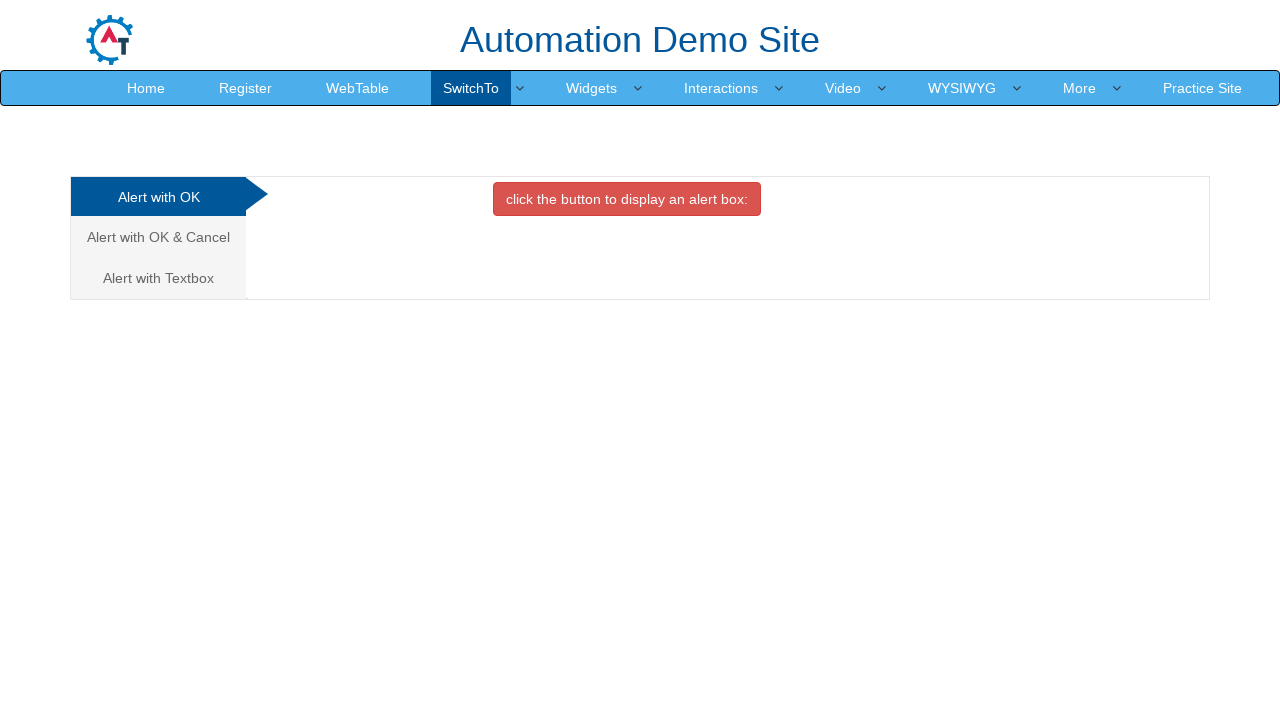

Clicked on prompt alert tab at (158, 278) on (//a[@class='analystic'])[3]
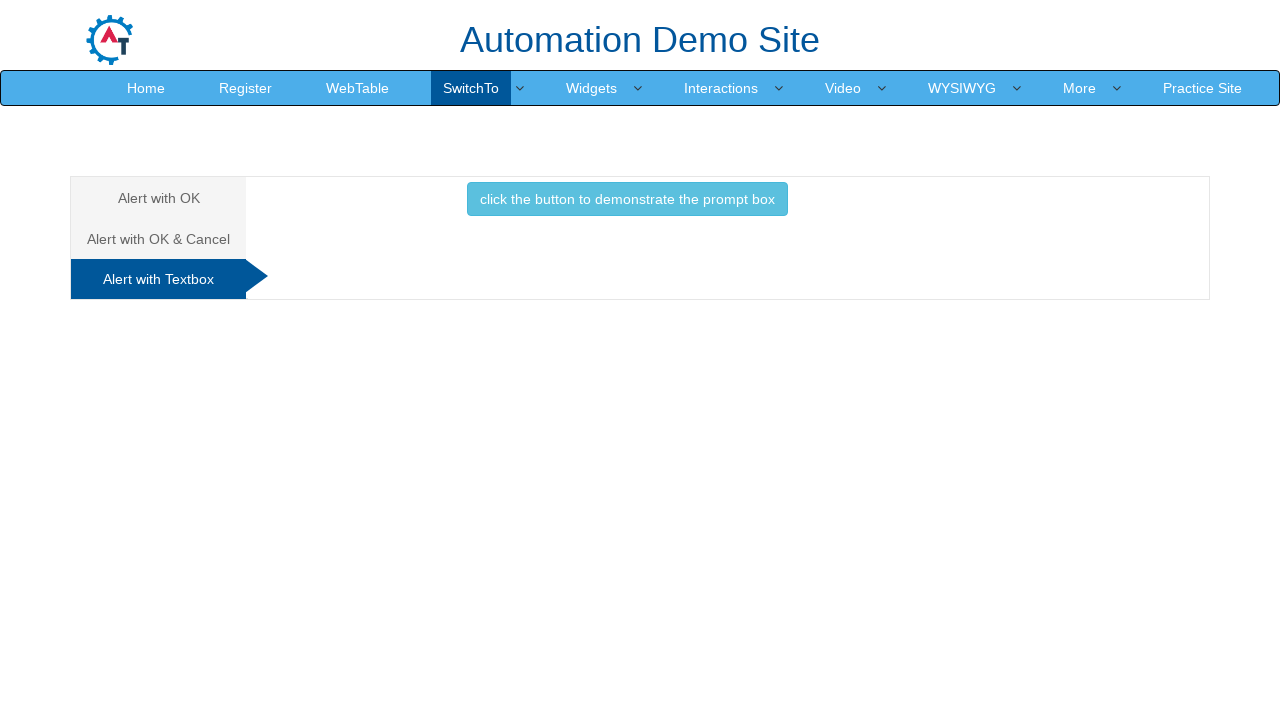

Clicked button to trigger prompt alert at (627, 199) on xpath=//button[@onclick='promptbox()']
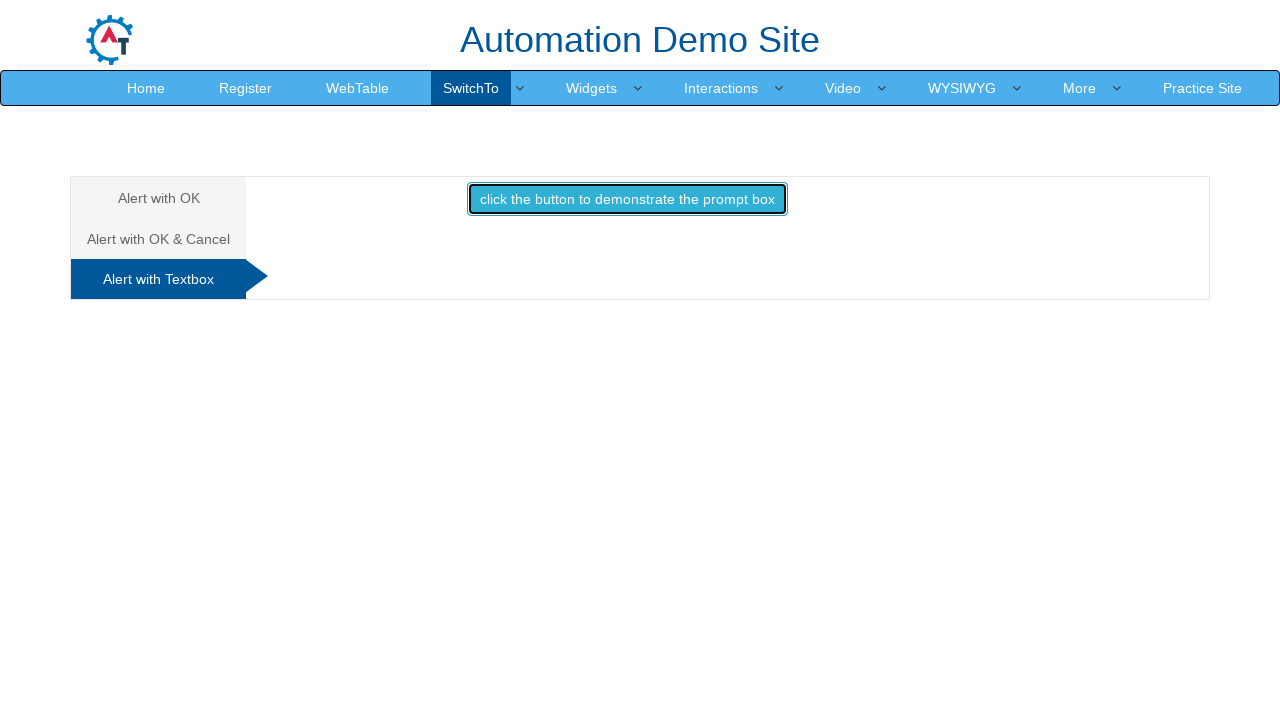

Accepted the prompt alert dialog
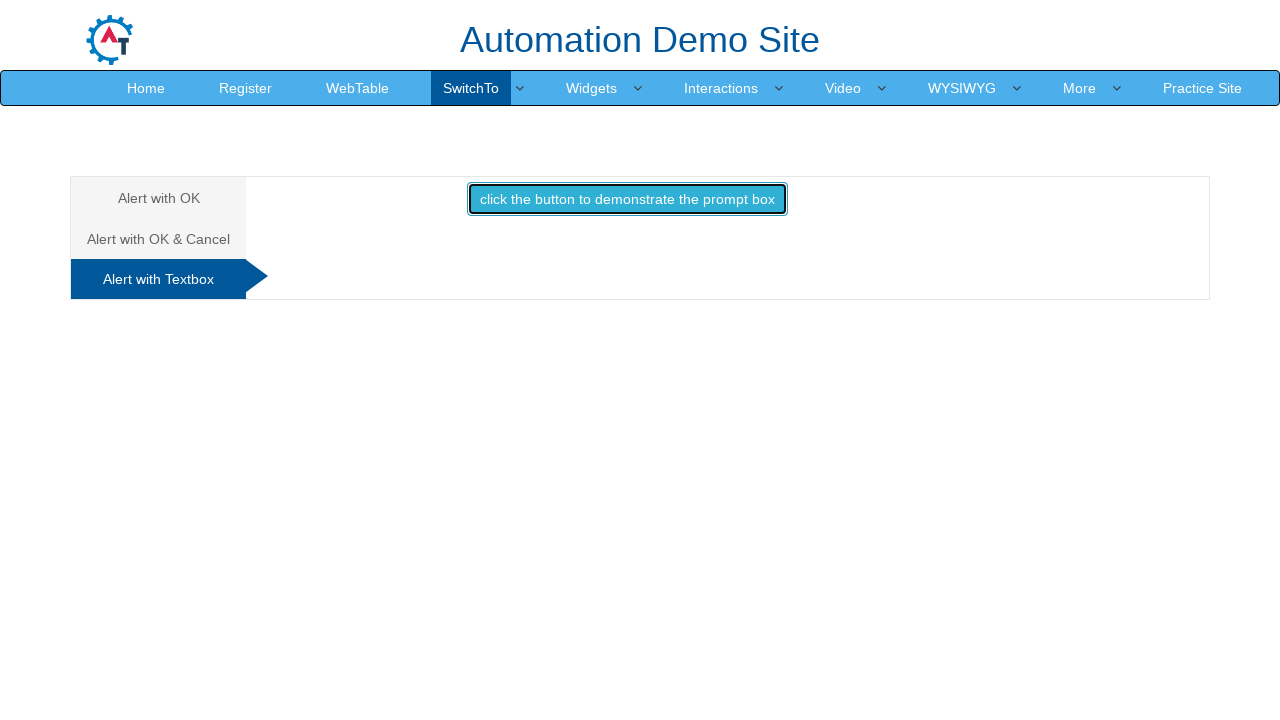

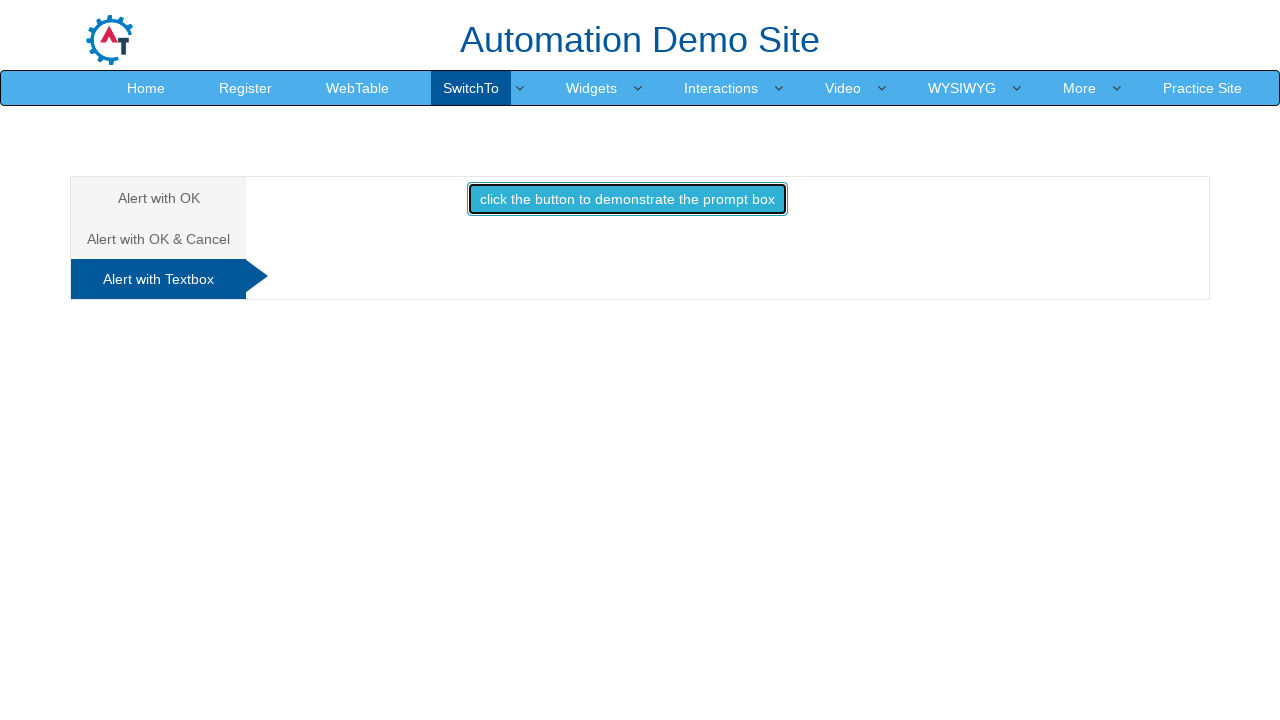